Navigates to Browse Languages menu and verifies the "A" submenu is displayed

Starting URL: http://www.99-bottles-of-beer.net/

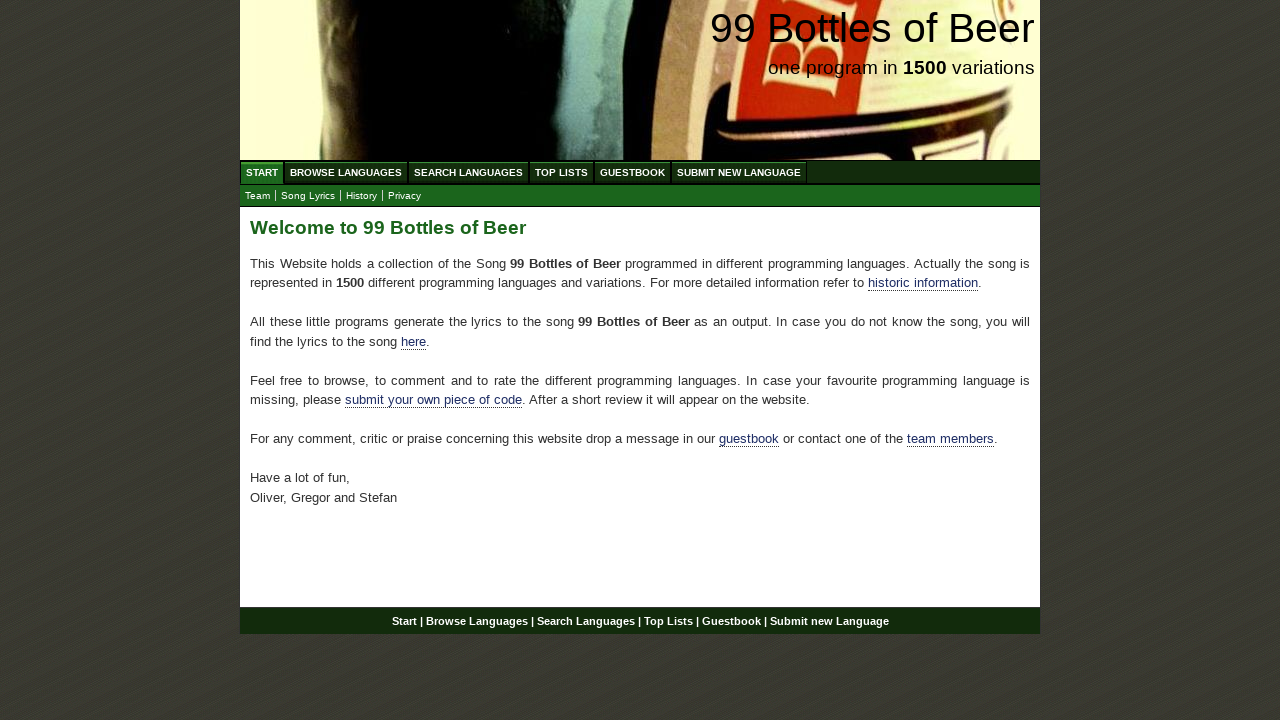

Clicked on Browse Languages menu at (346, 172) on a:has-text('Browse Languages')
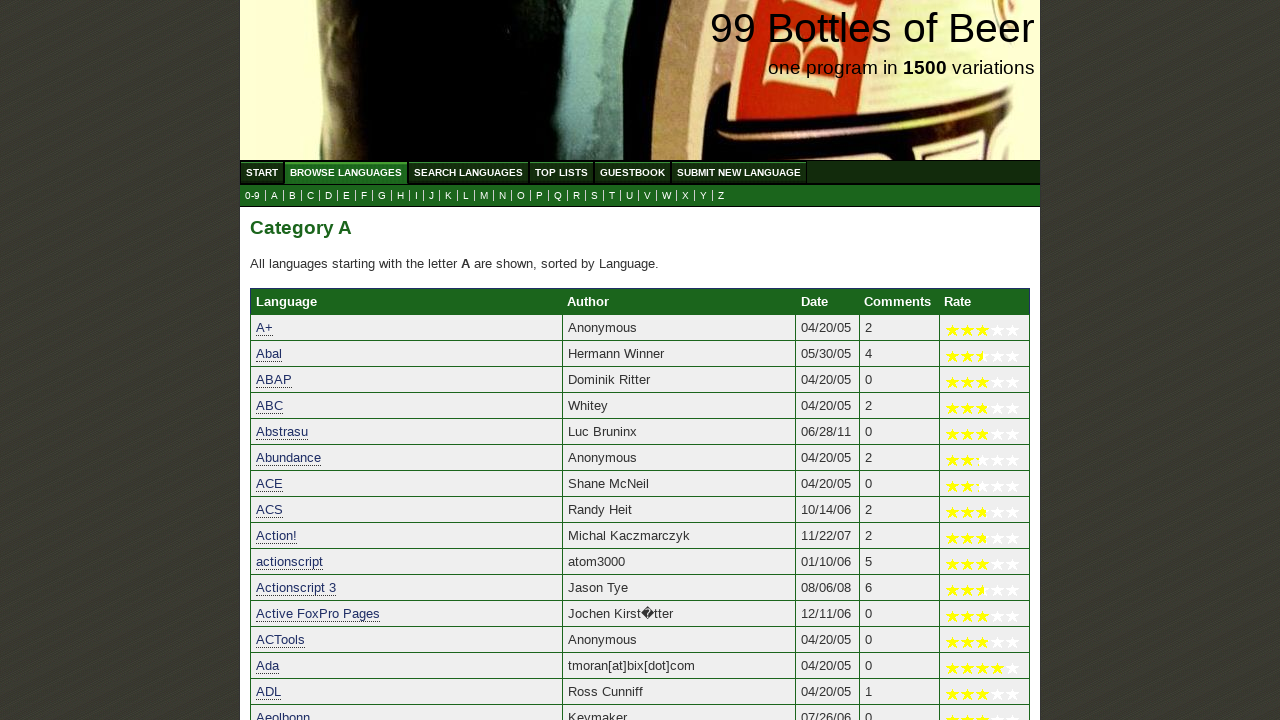

Verified A submenu is visible
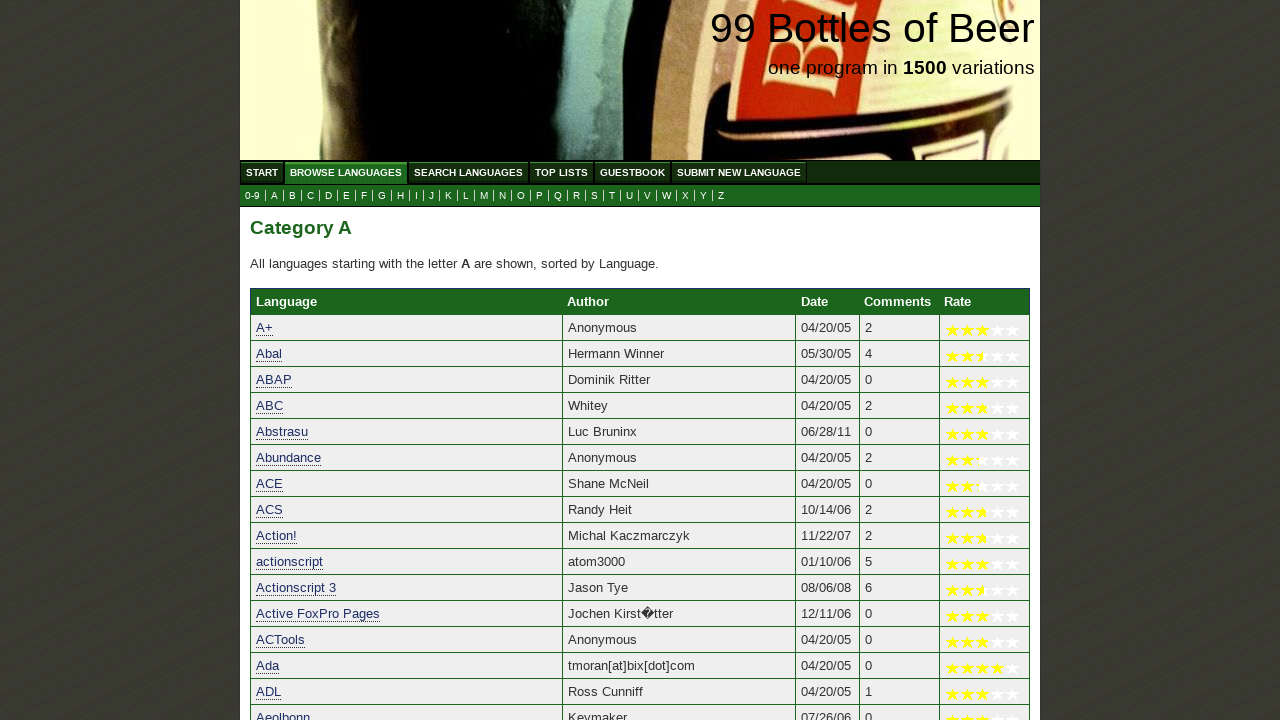

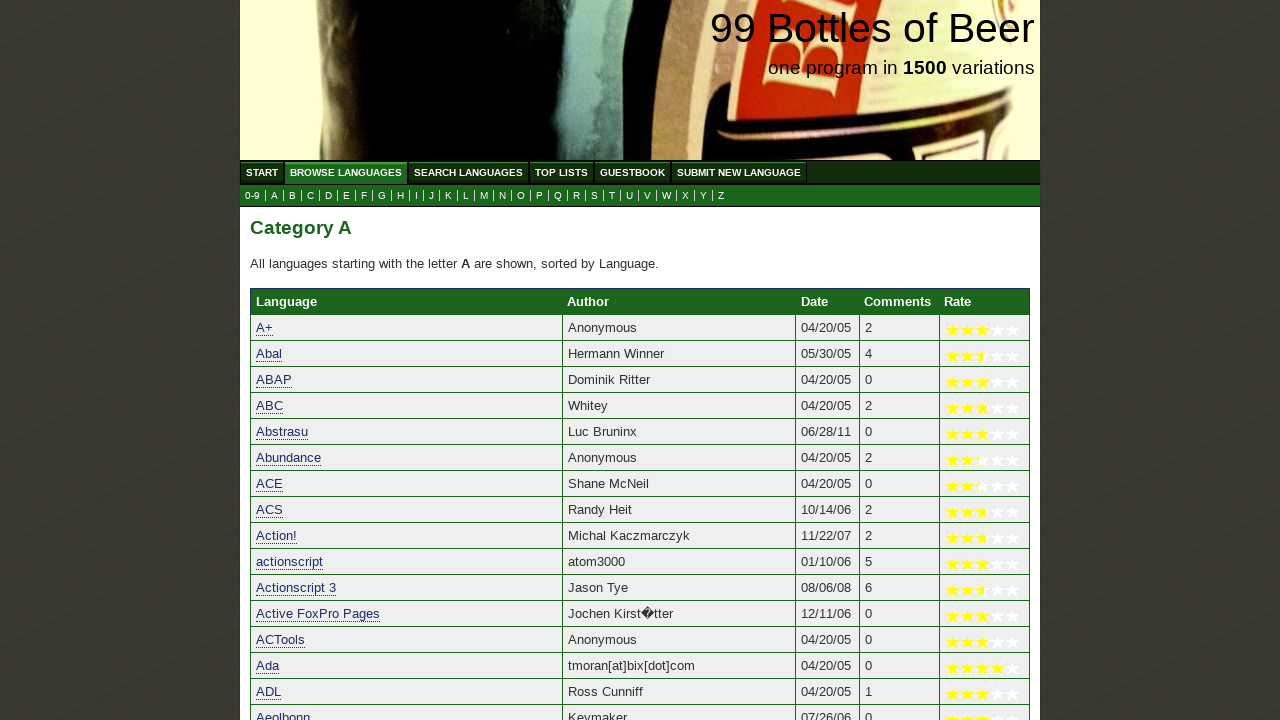